Tests the add/remove elements functionality by clicking the Add Element button twice, then deleting one element, and verifying that only one Delete button remains

Starting URL: https://the-internet.herokuapp.com/add_remove_elements/

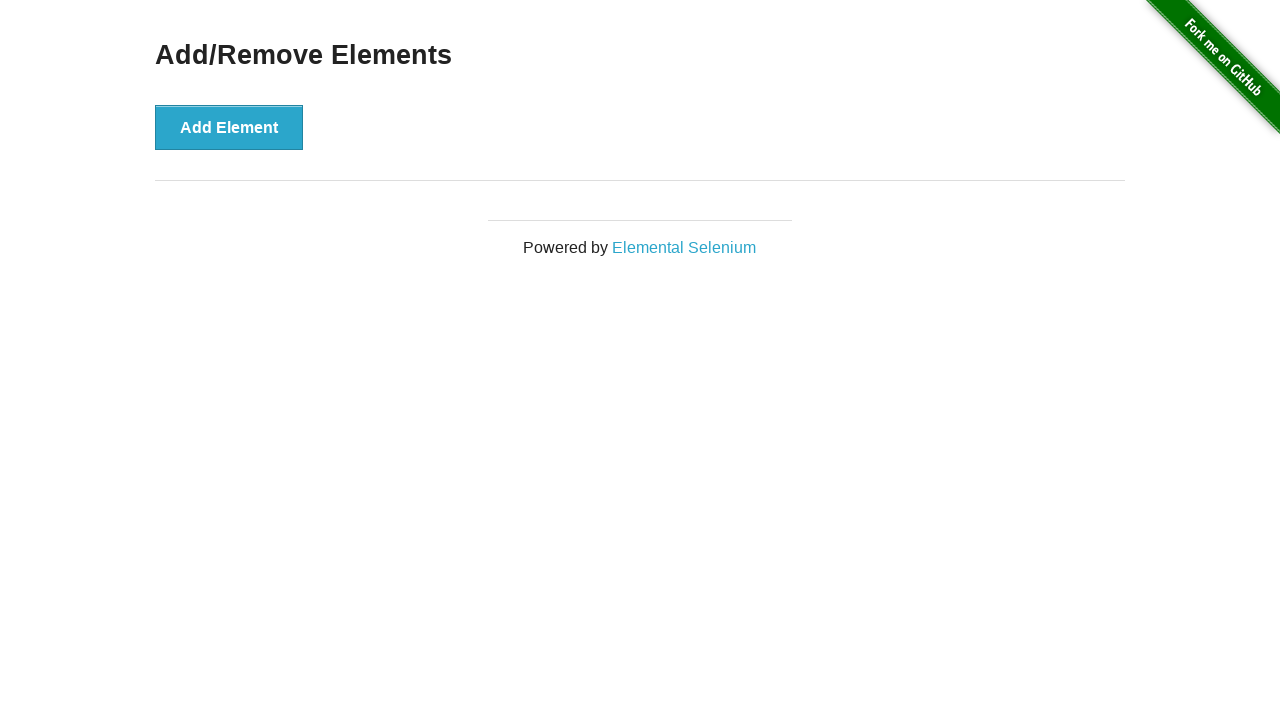

Clicked 'Add Element' button to add first element at (229, 127) on xpath=//button[text()='Add Element']
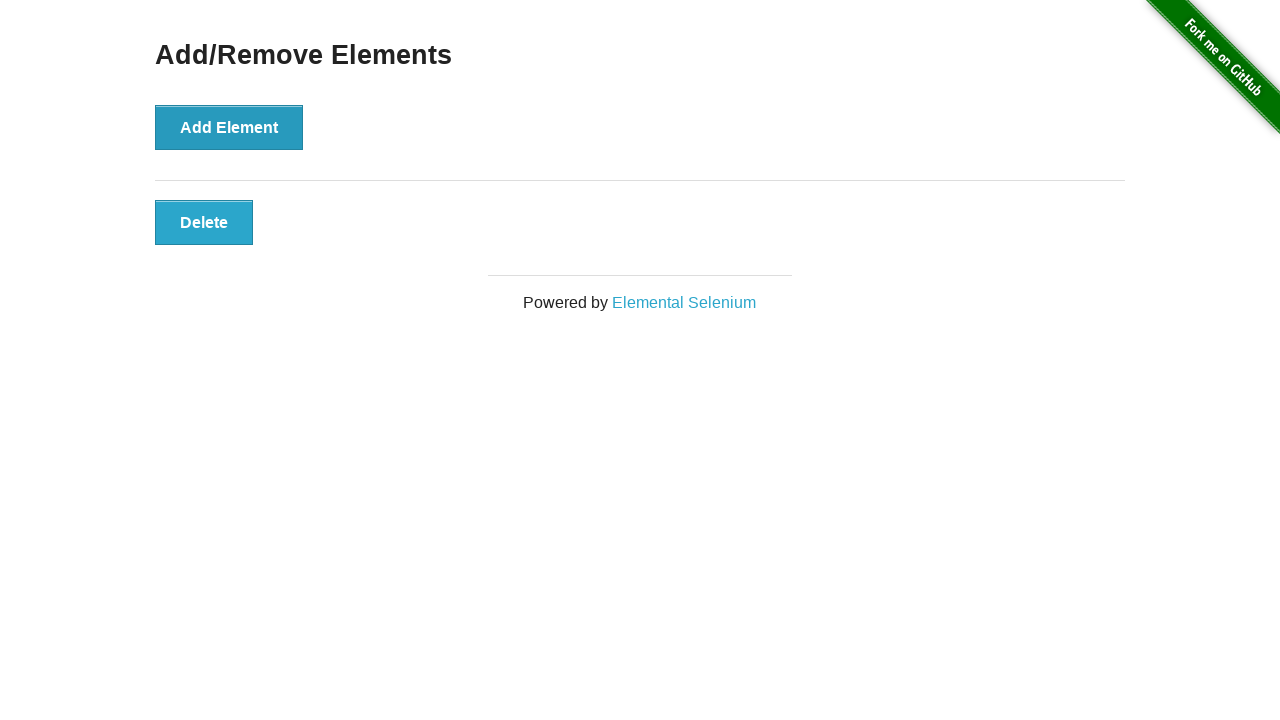

First Delete button appeared
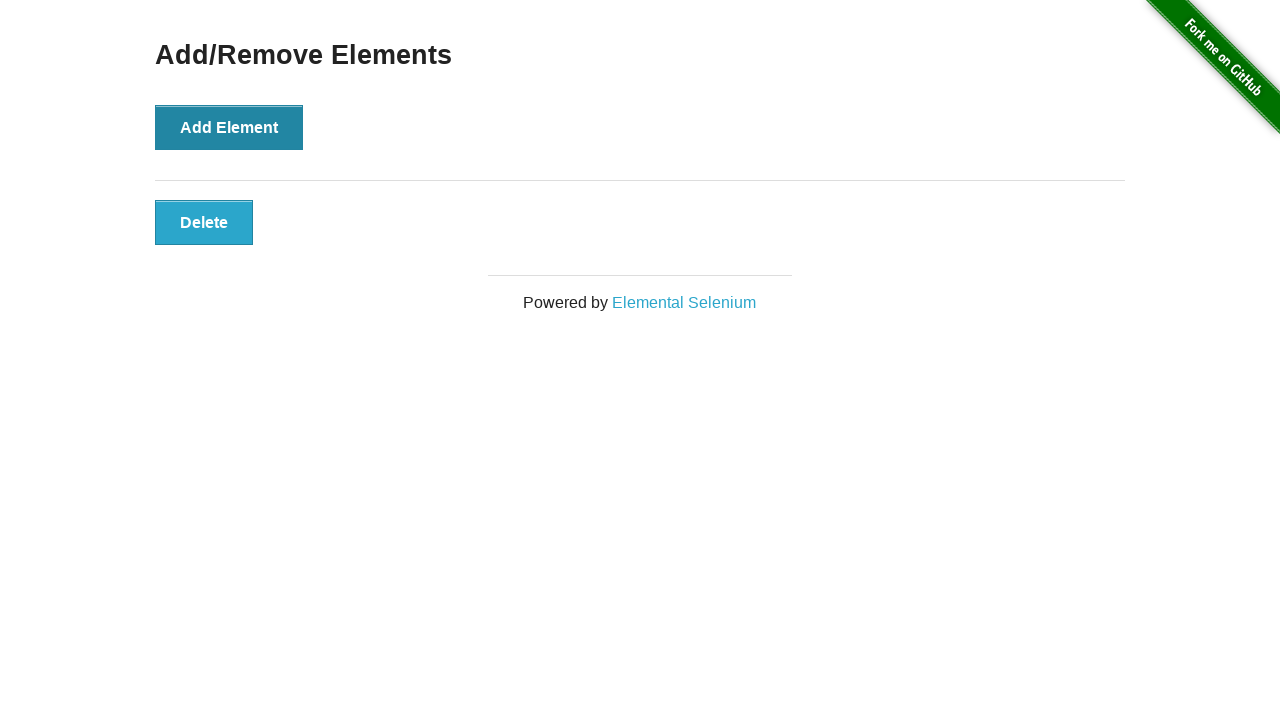

Clicked 'Add Element' button to add second element at (229, 127) on xpath=//button[text()='Add Element']
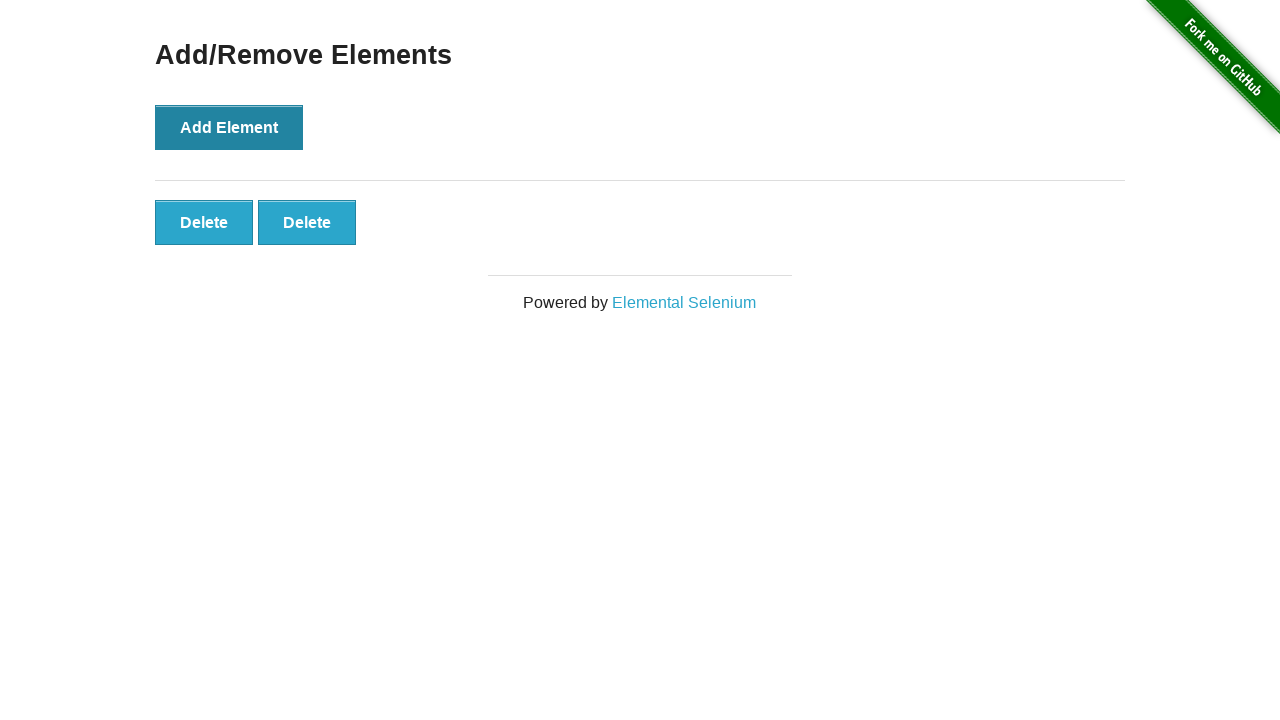

Clicked first Delete button to remove one element at (204, 222) on xpath=//button[text()='Delete']
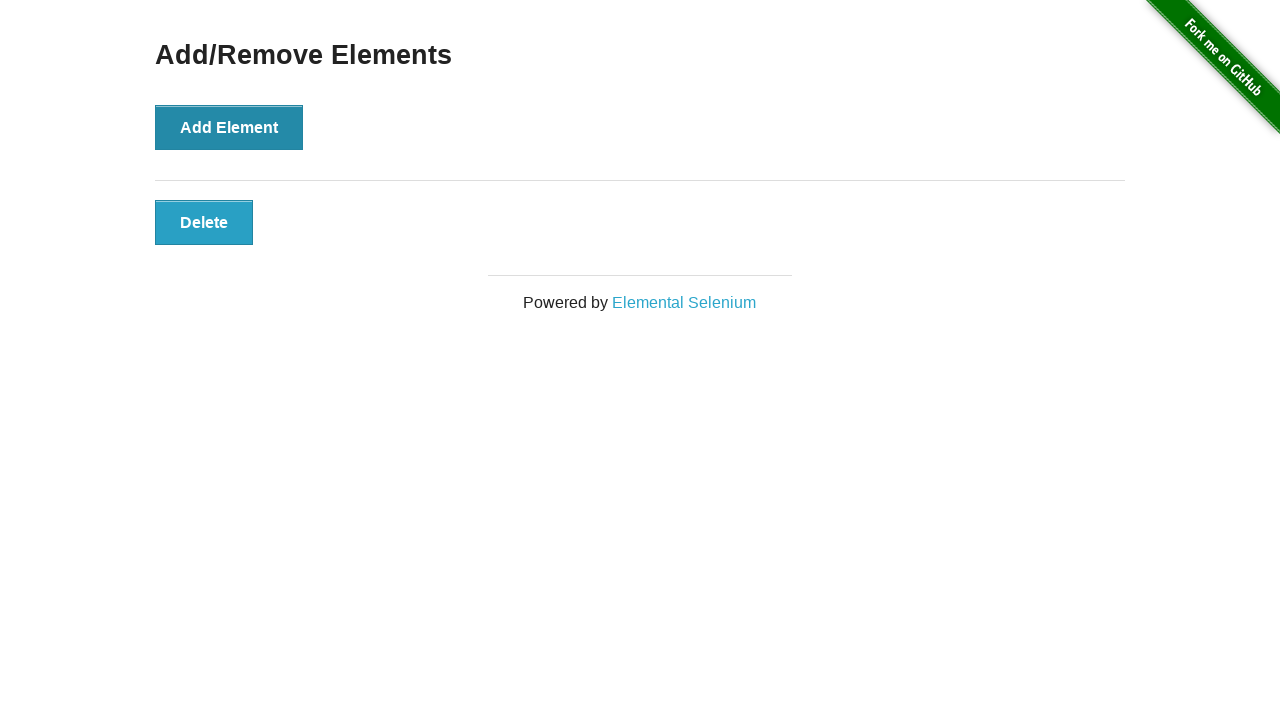

Verified that only one Delete button remains
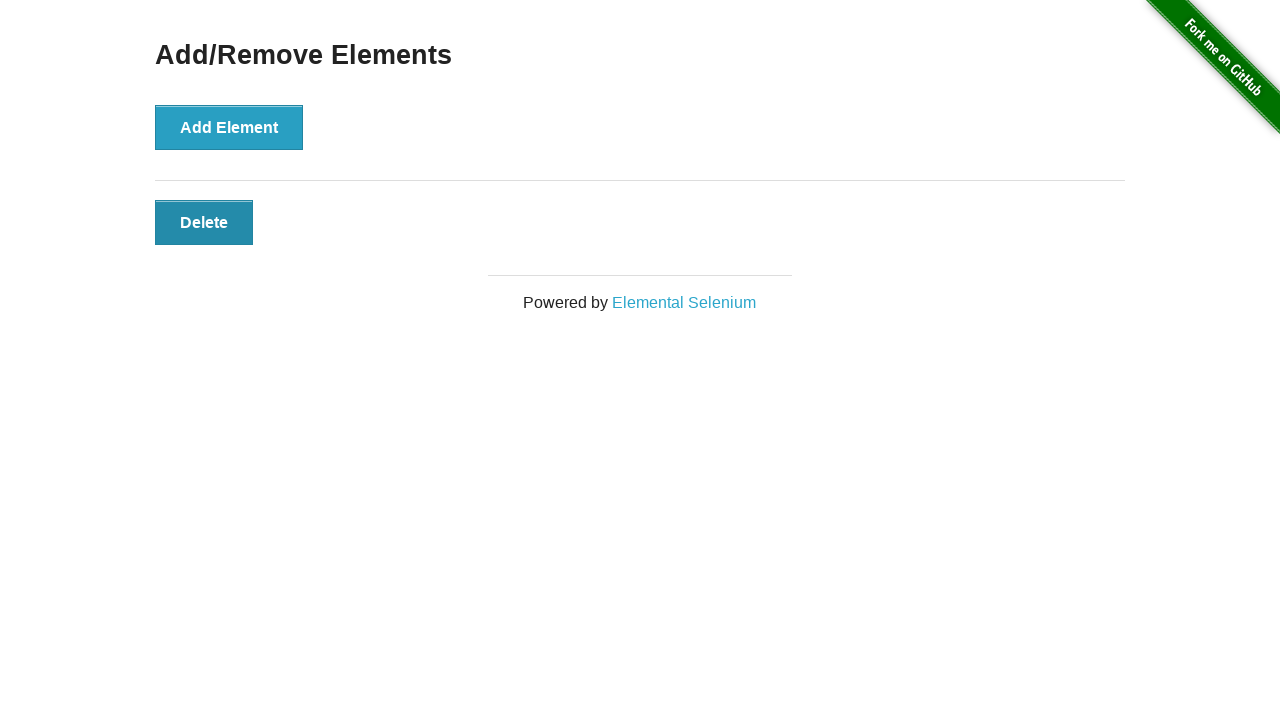

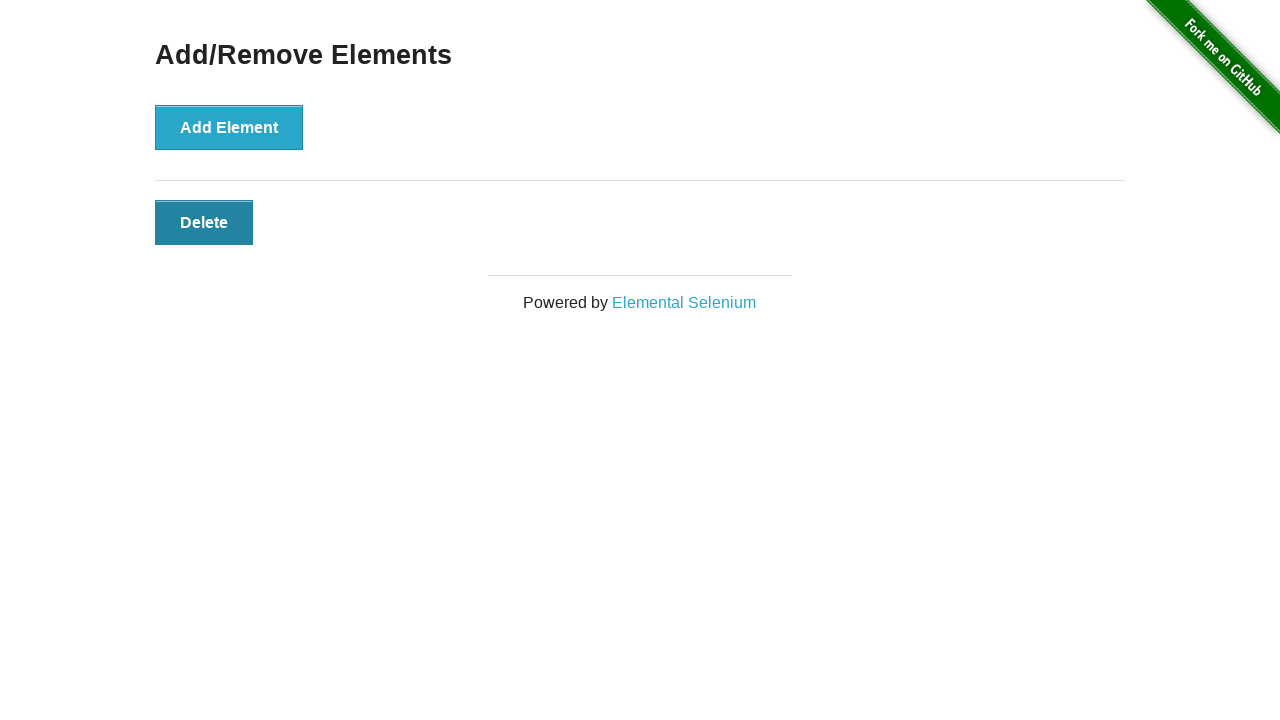